Tests navigation to the Disappearing Elements page and back

Starting URL: https://the-internet.herokuapp.com

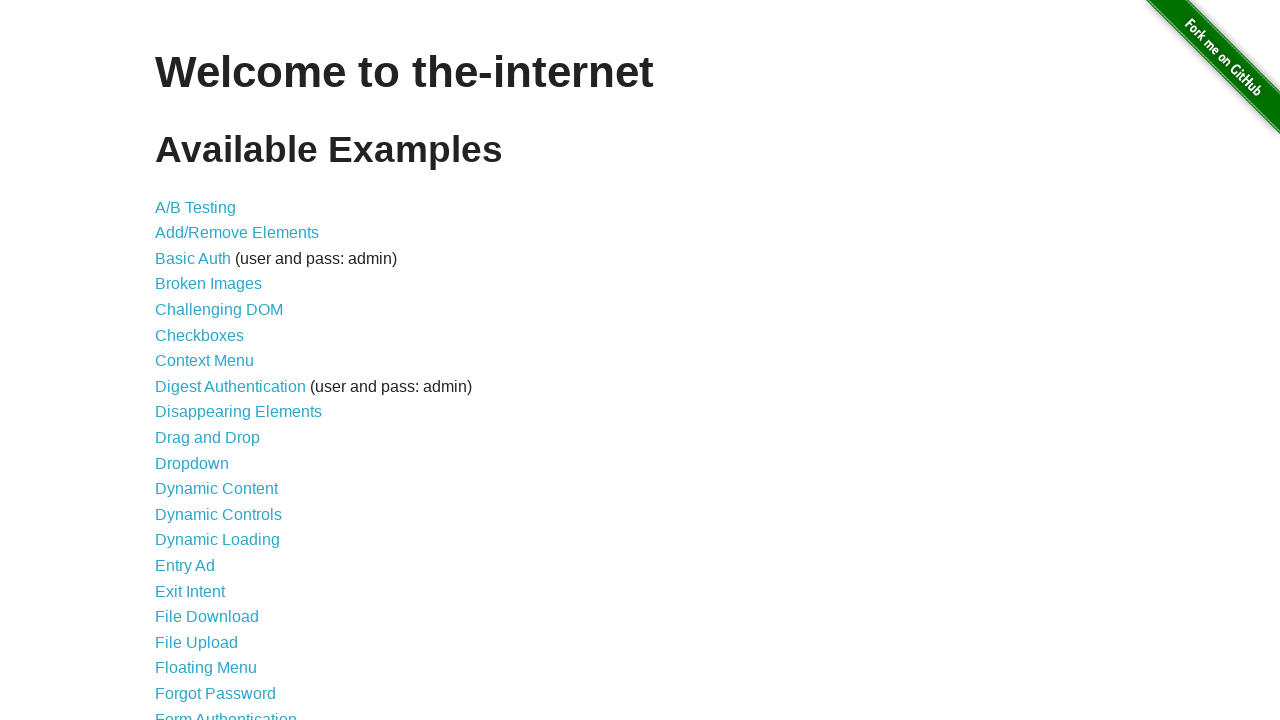

Clicked on Disappearing Elements link at (238, 412) on xpath=//*[@id="content"]/ul/li[9]/a
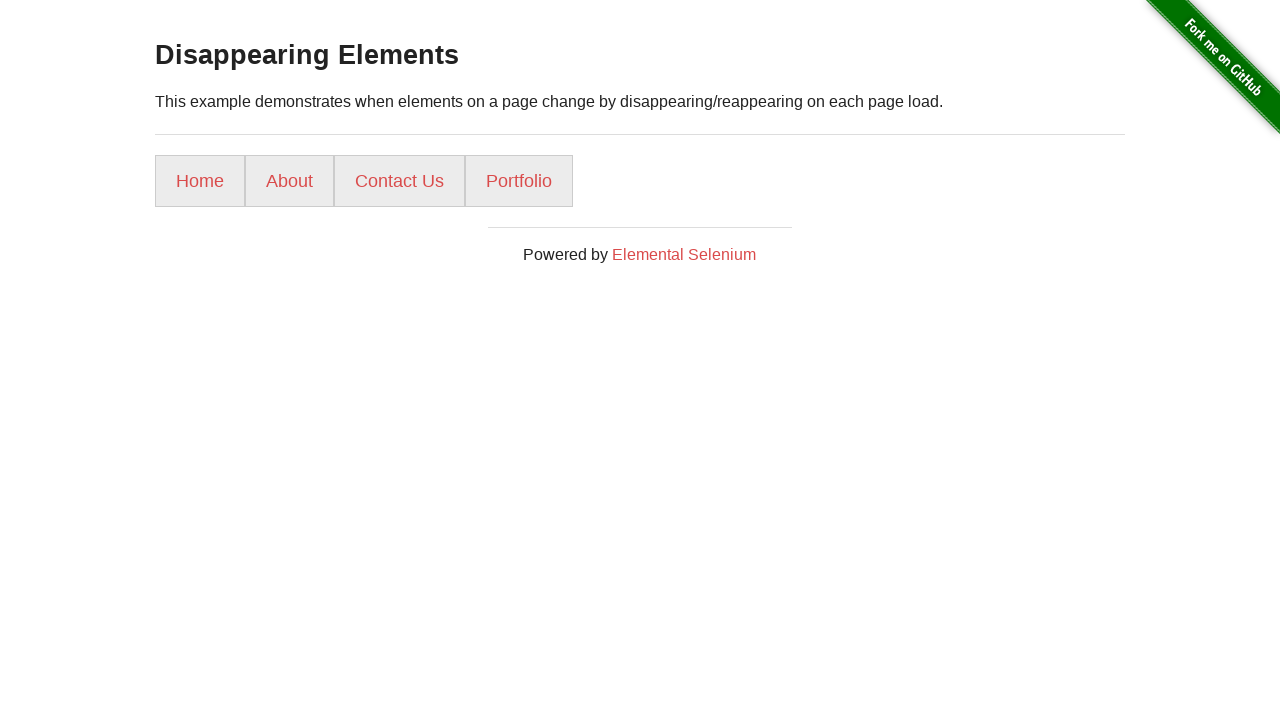

Disappearing Elements page loaded
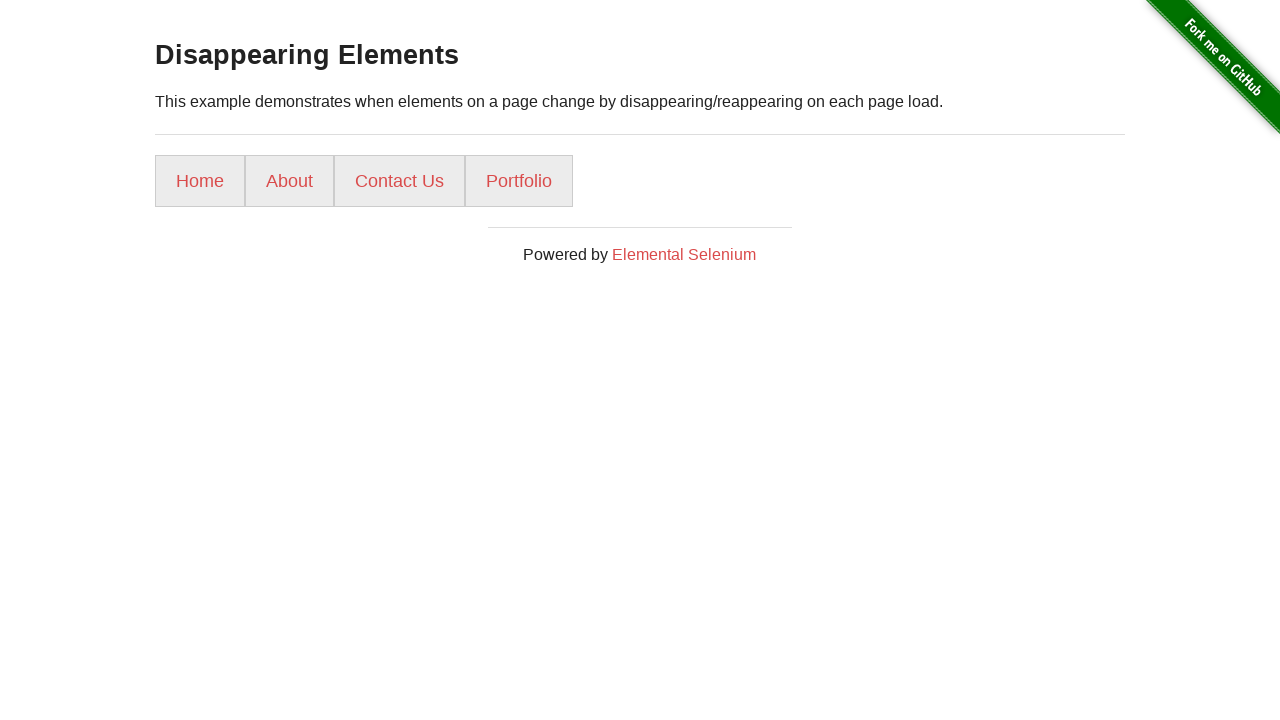

Navigated back to the-internet home page
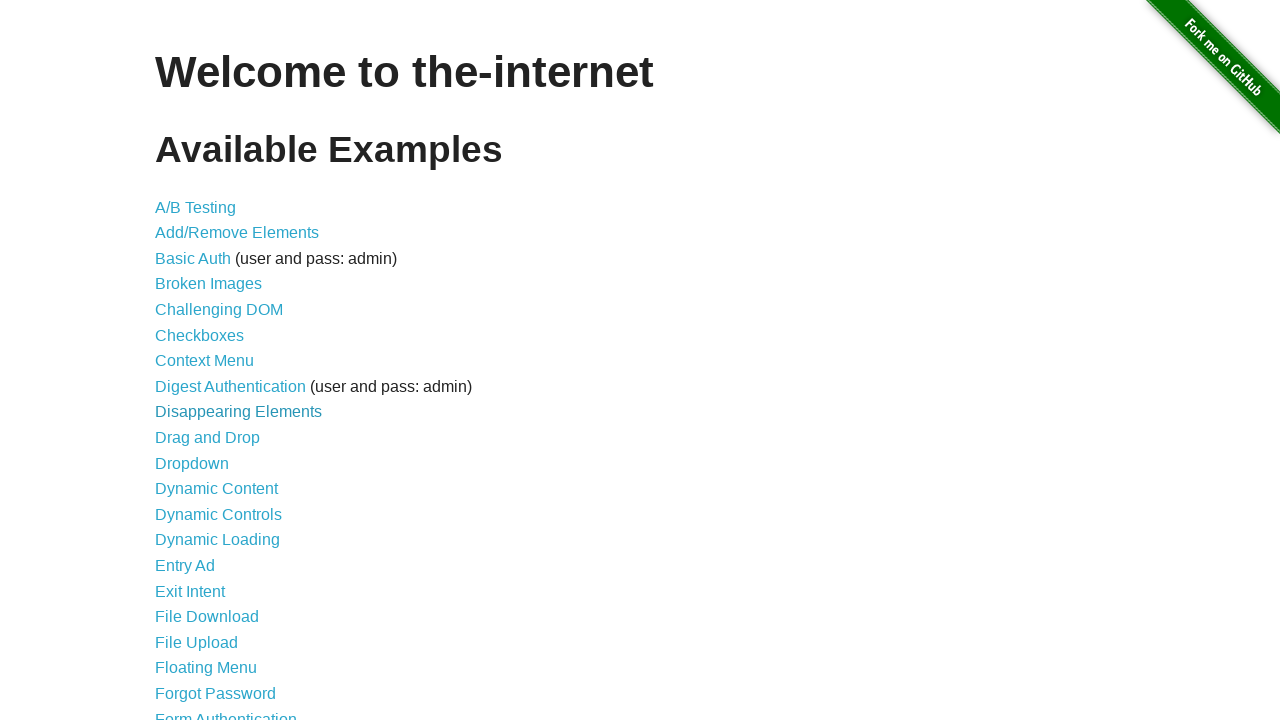

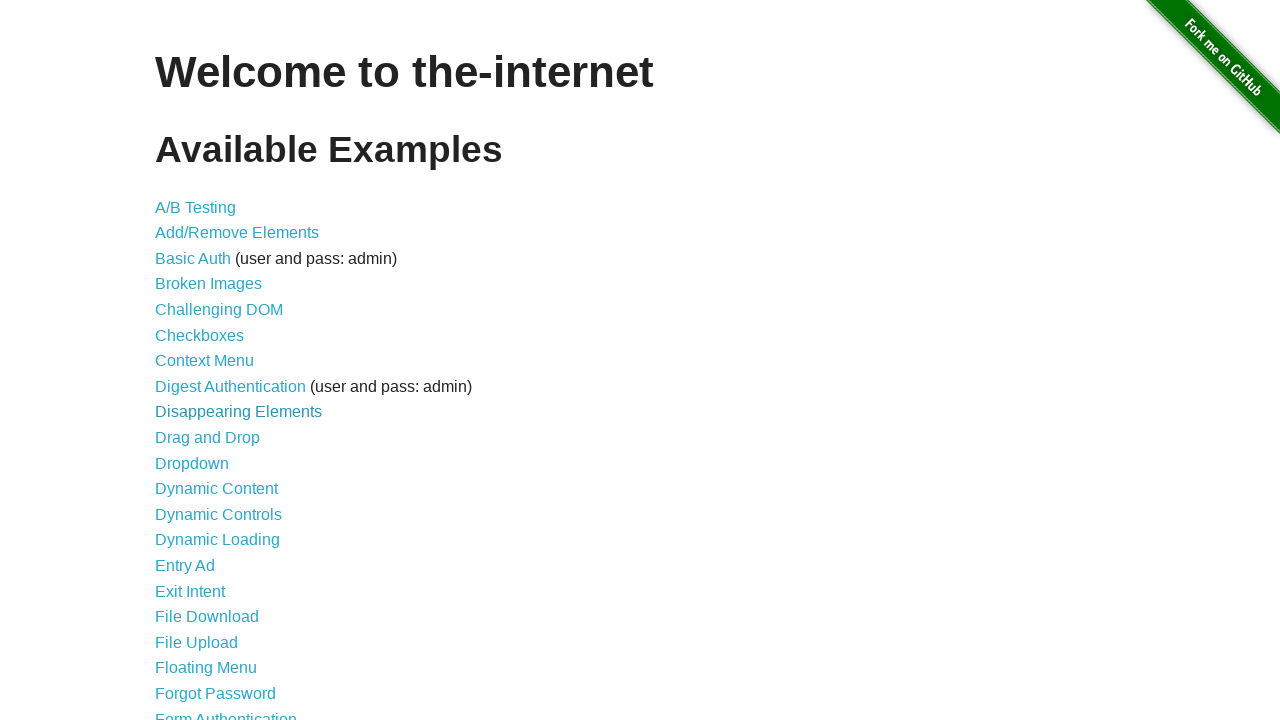